Tests subtraction of two integers (3 - 4) on a calculator web app and verifies the result is -1 (negative result)

Starting URL: https://testsheepnz.github.io/BasicCalculator.html

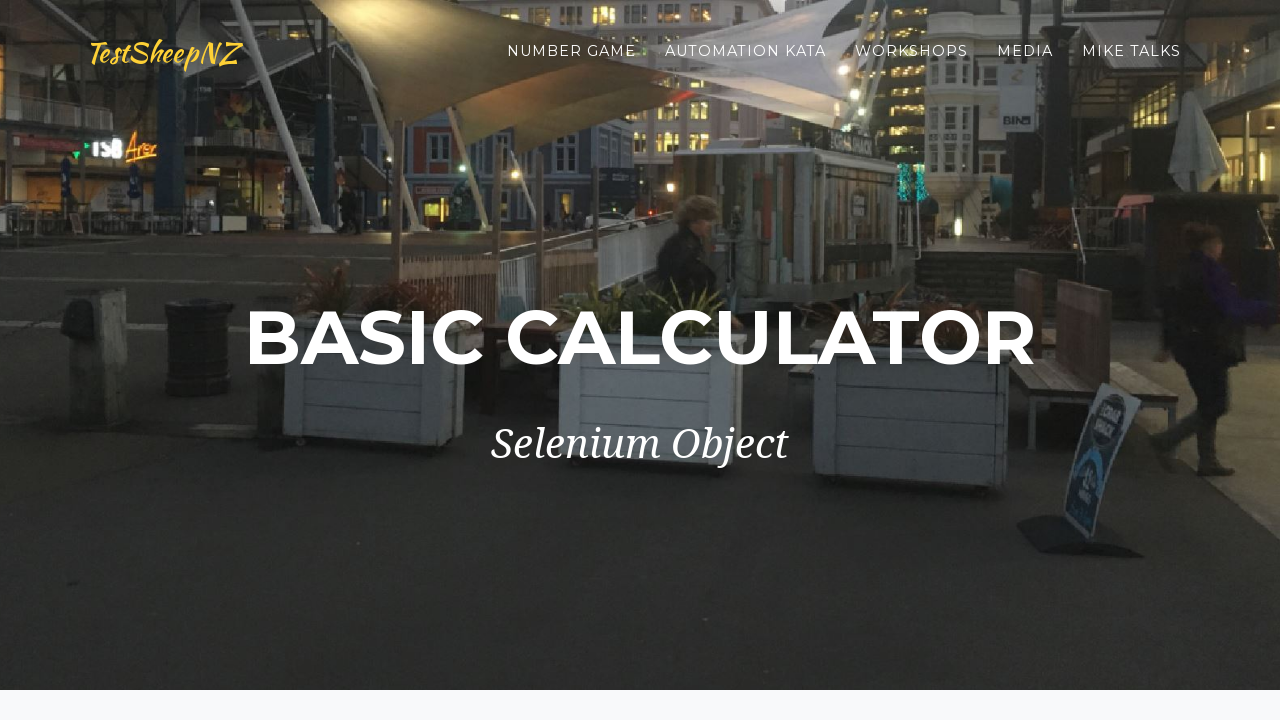

Entered first number '3' in number1Field on input#number1Field
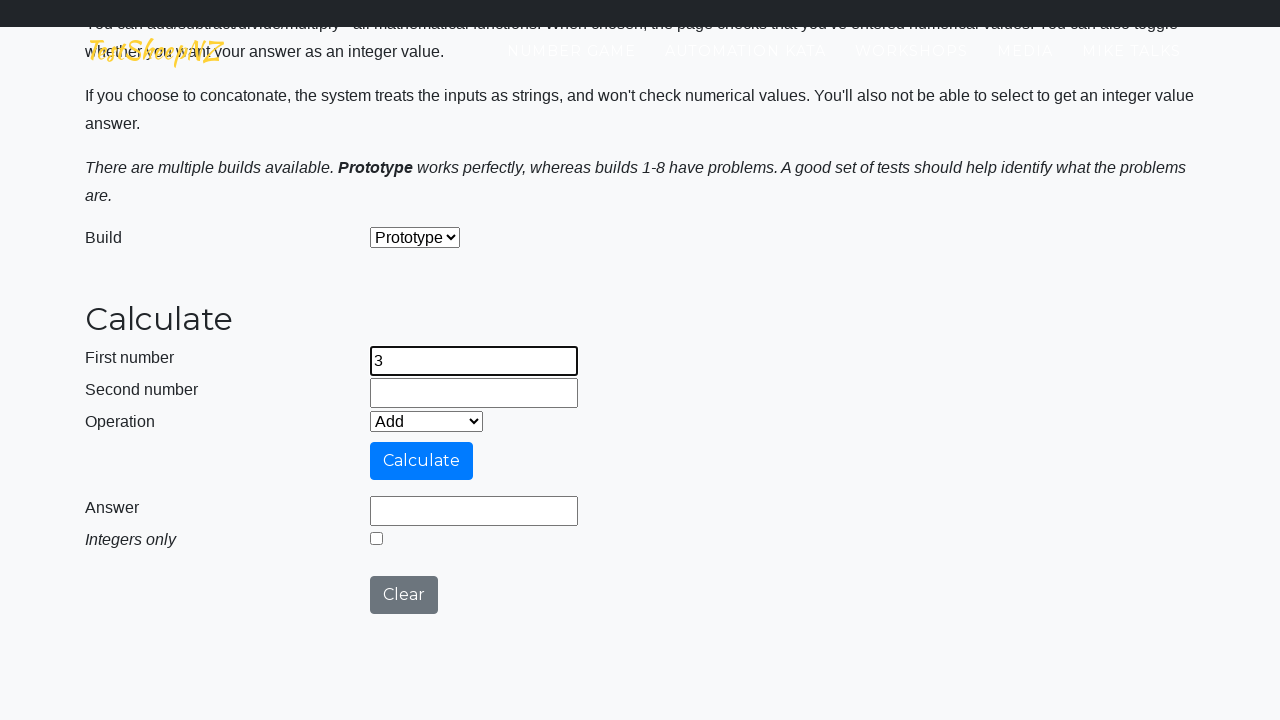

Entered second number '4' in number2Field on input#number2Field
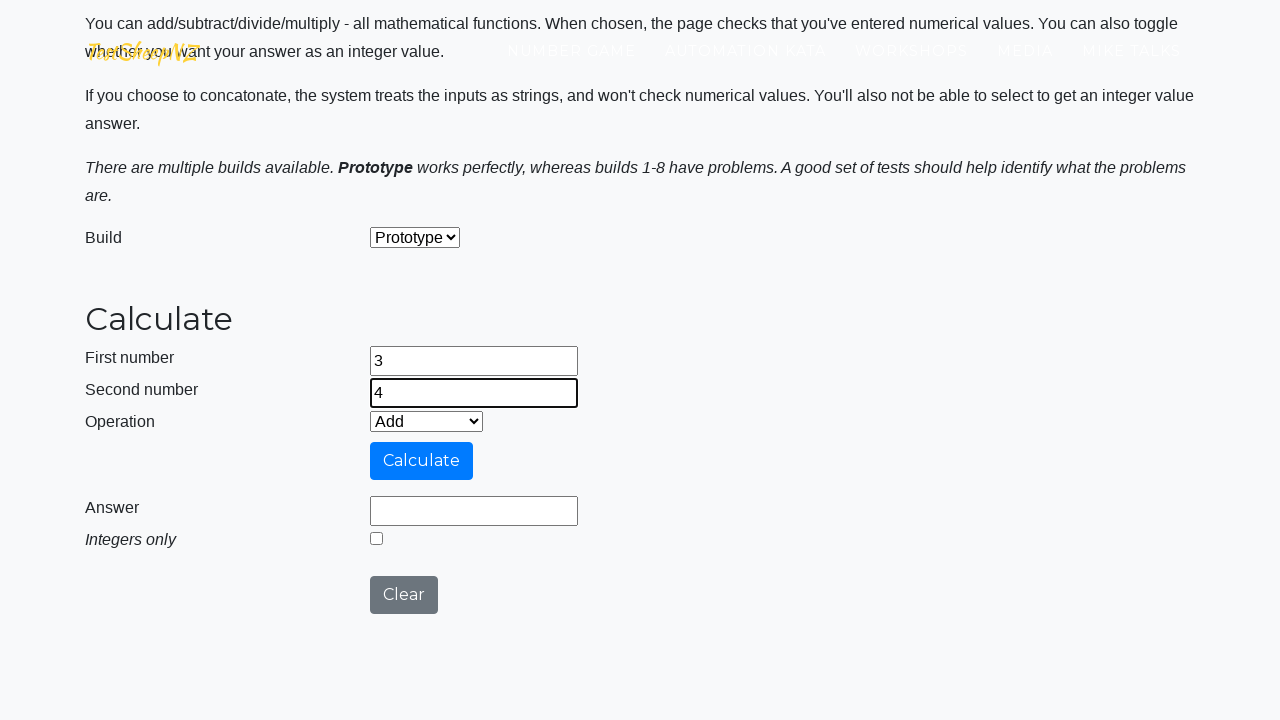

Selected subtraction operation from dropdown on select#selectOperationDropdown
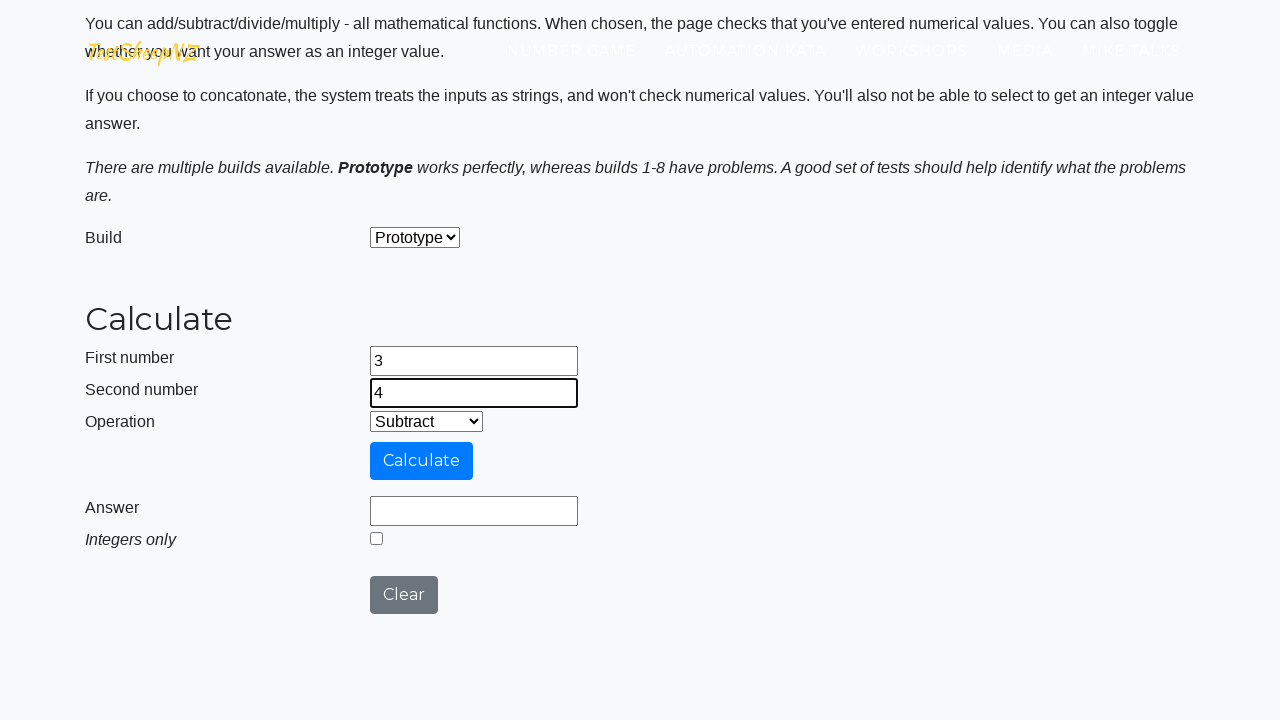

Clicked calculate button at (422, 461) on input#calculateButton
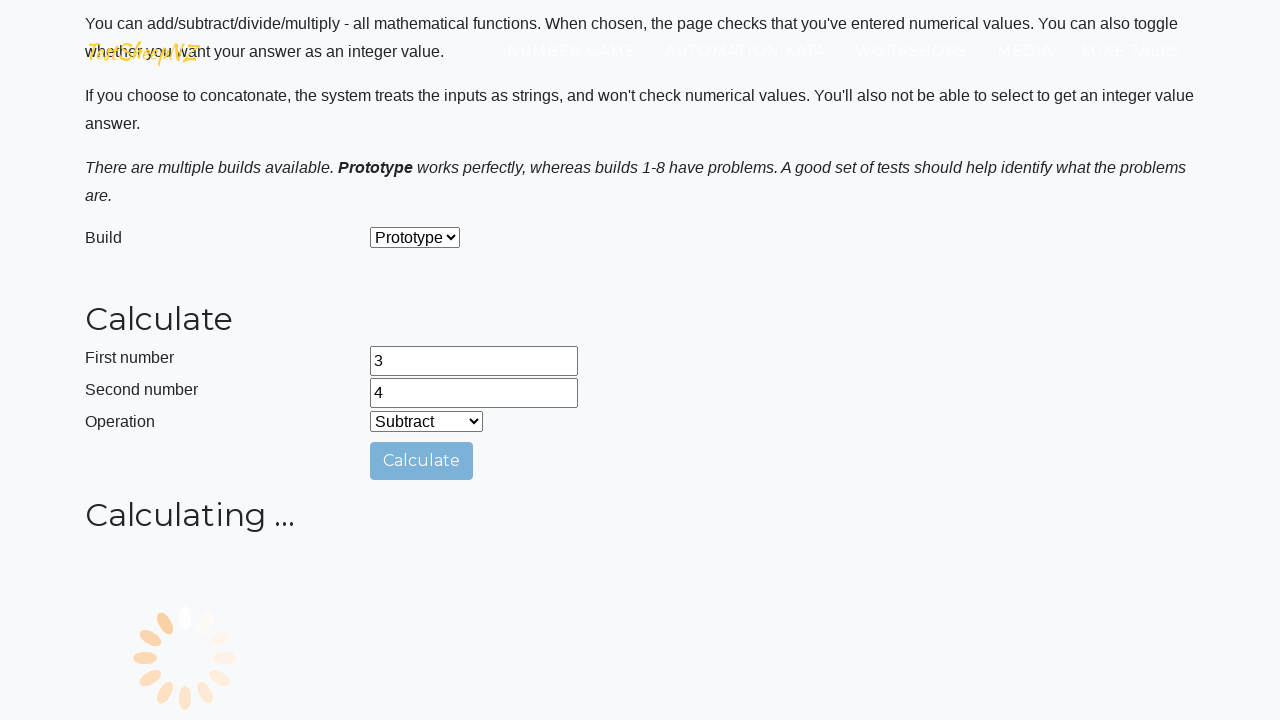

Verified result field contains '-1' (negative result of 3 - 4)
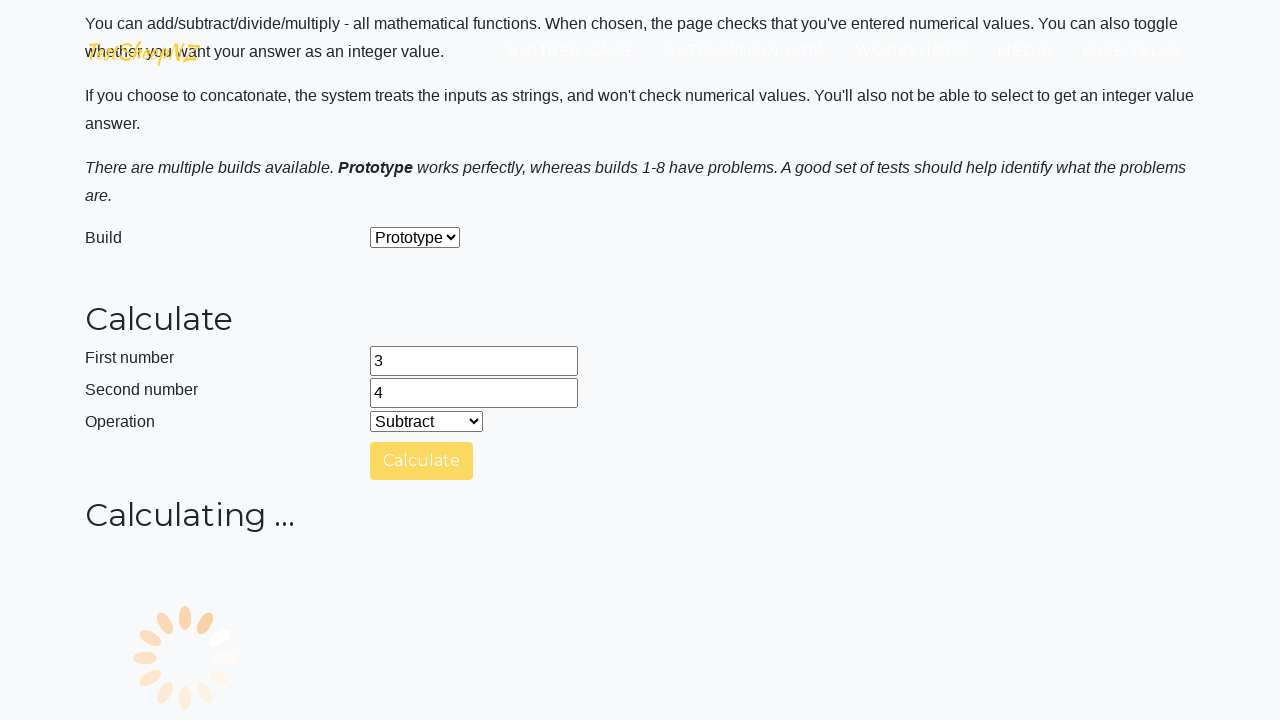

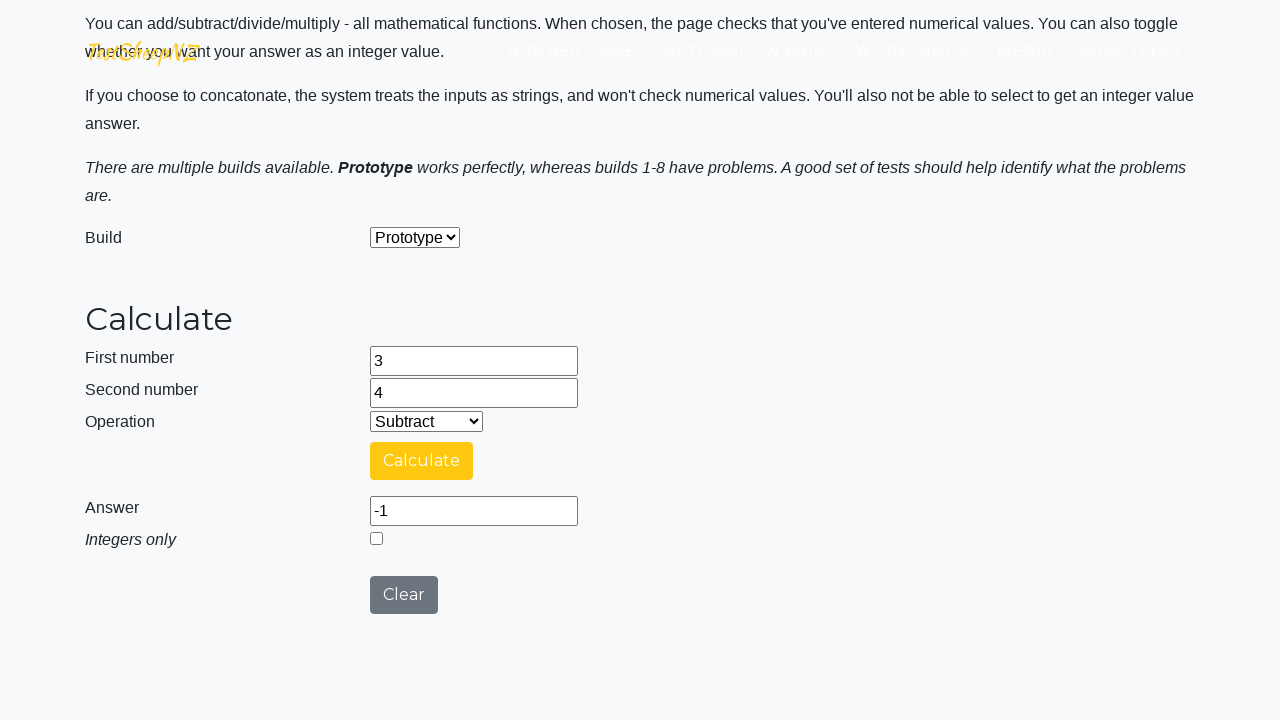